Tests table interaction by navigating to a tables page, examining table structure, and clicking a column header to sort the table data

Starting URL: https://training-support.net/webelements/tables

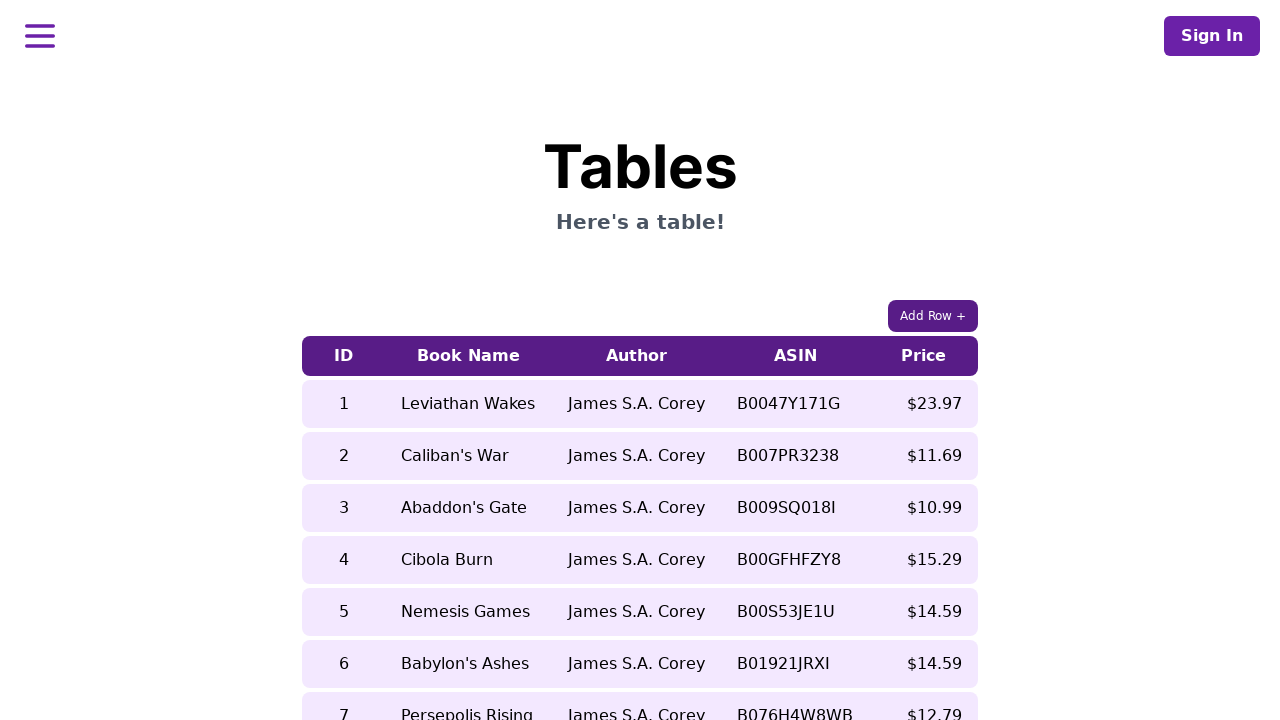

Table element loaded on the page
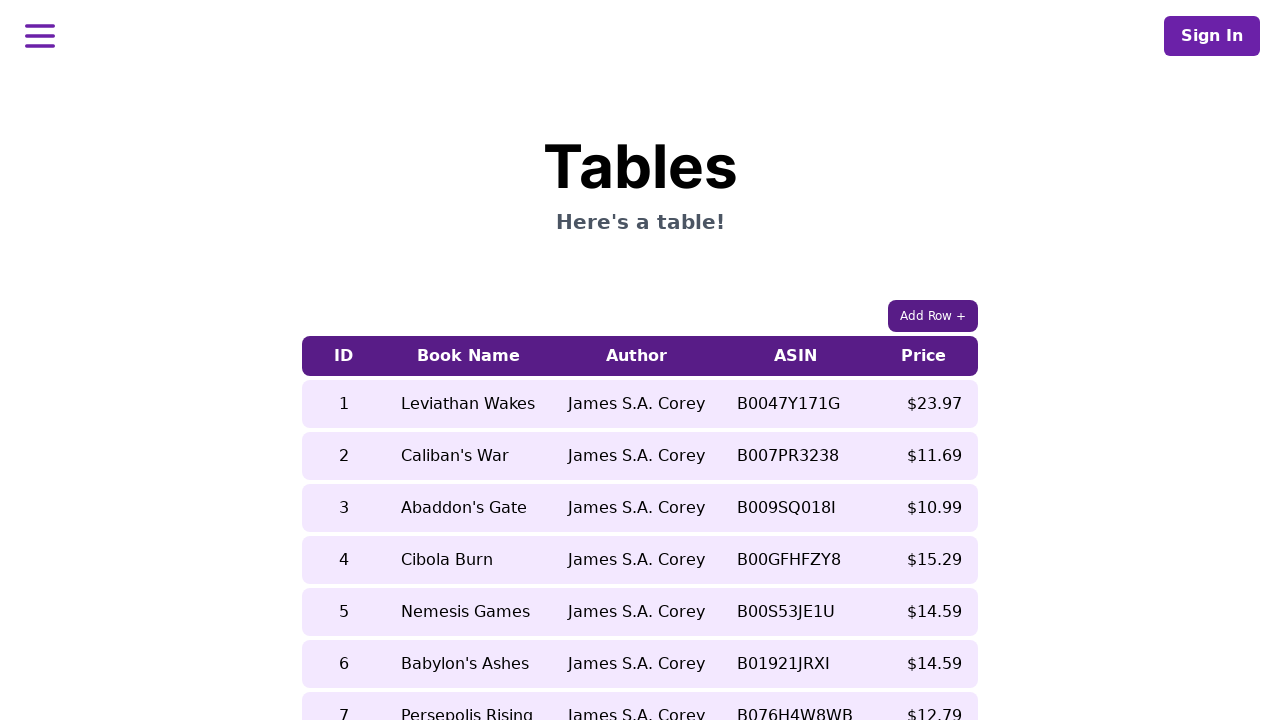

Clicked 5th column header to sort table data at (924, 356) on xpath=//table[contains(@class, 'table-auto')]/thead/tr/th[5]
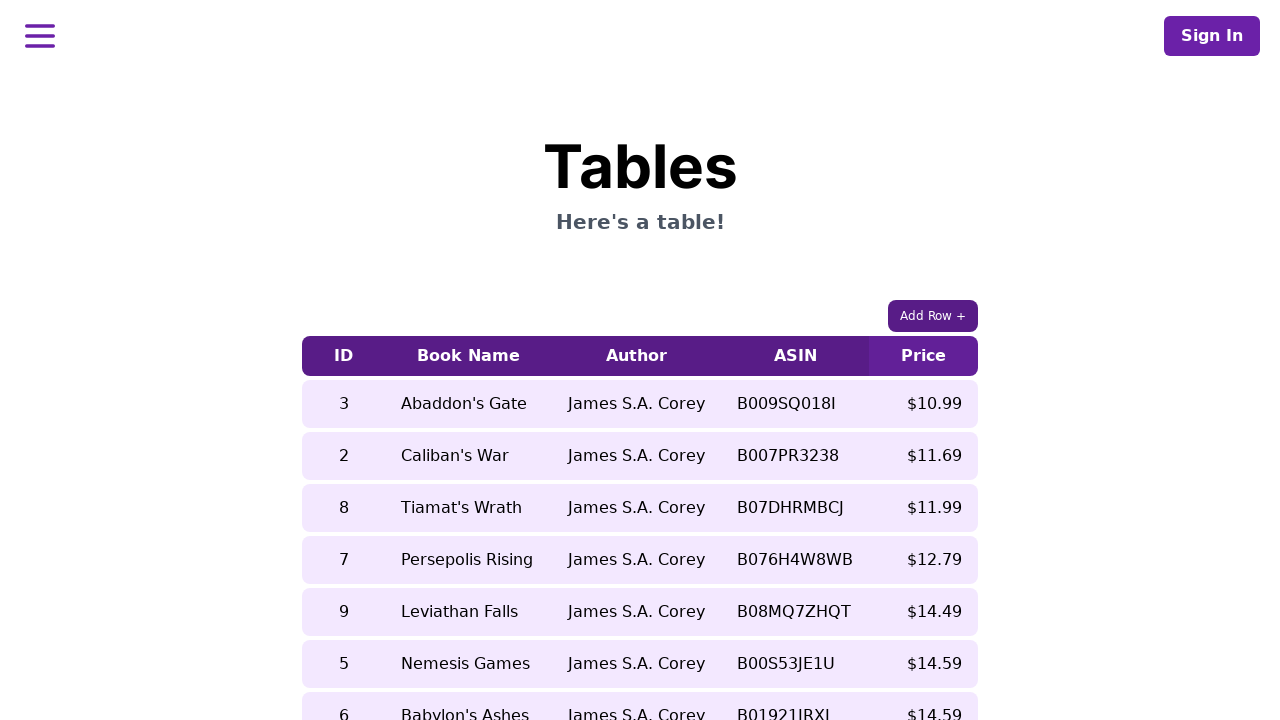

Table updated after sorting operation
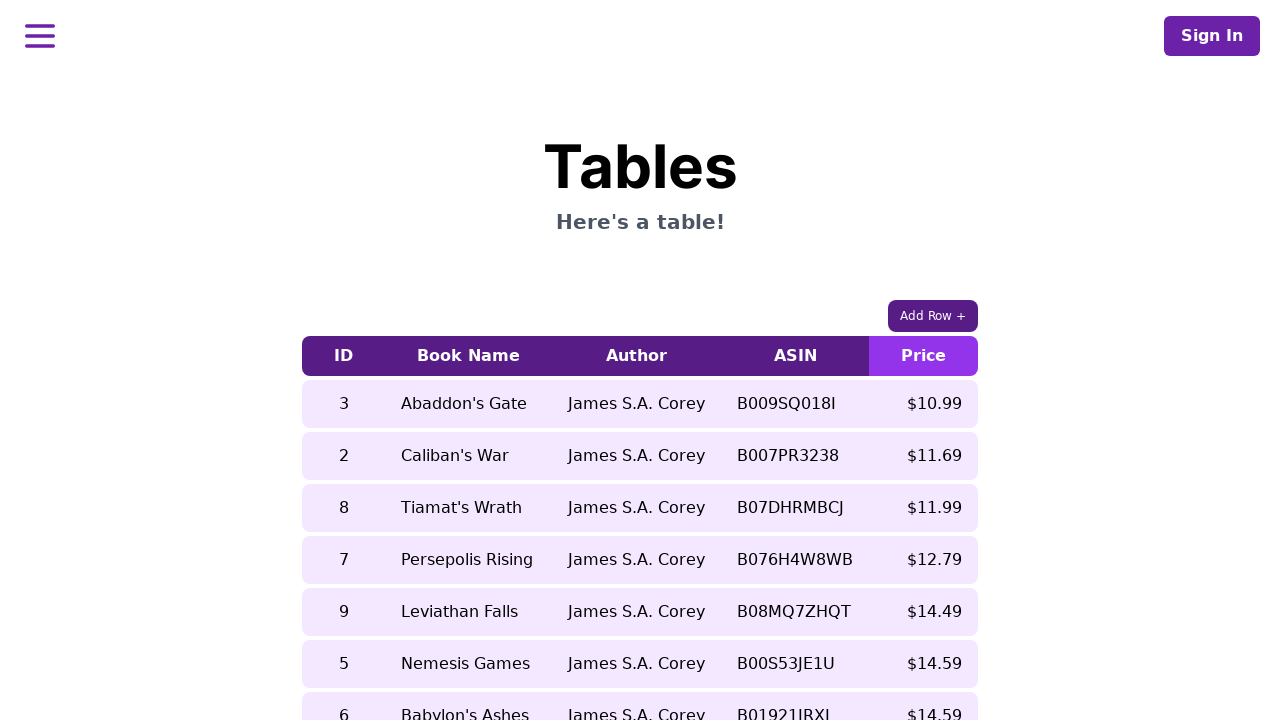

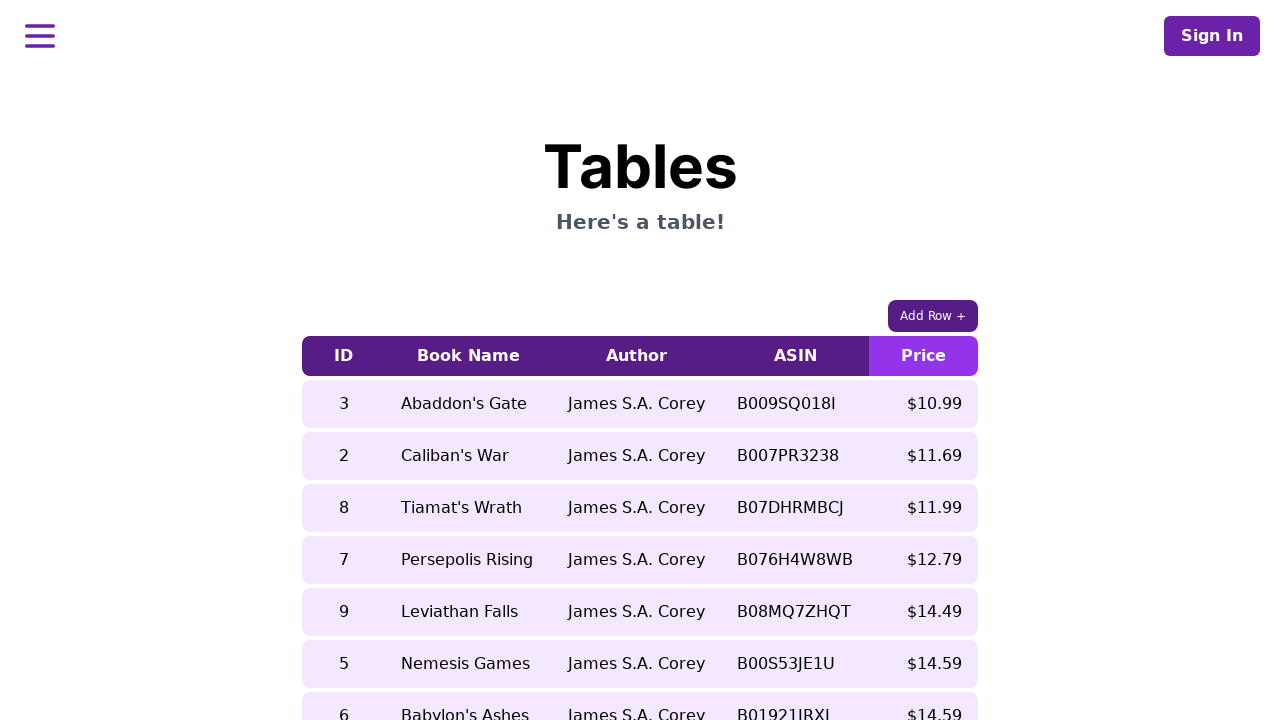